Tests interaction with a multiselect dropdown element by clicking on it and selecting the first option

Starting URL: https://omayo.blogspot.com/

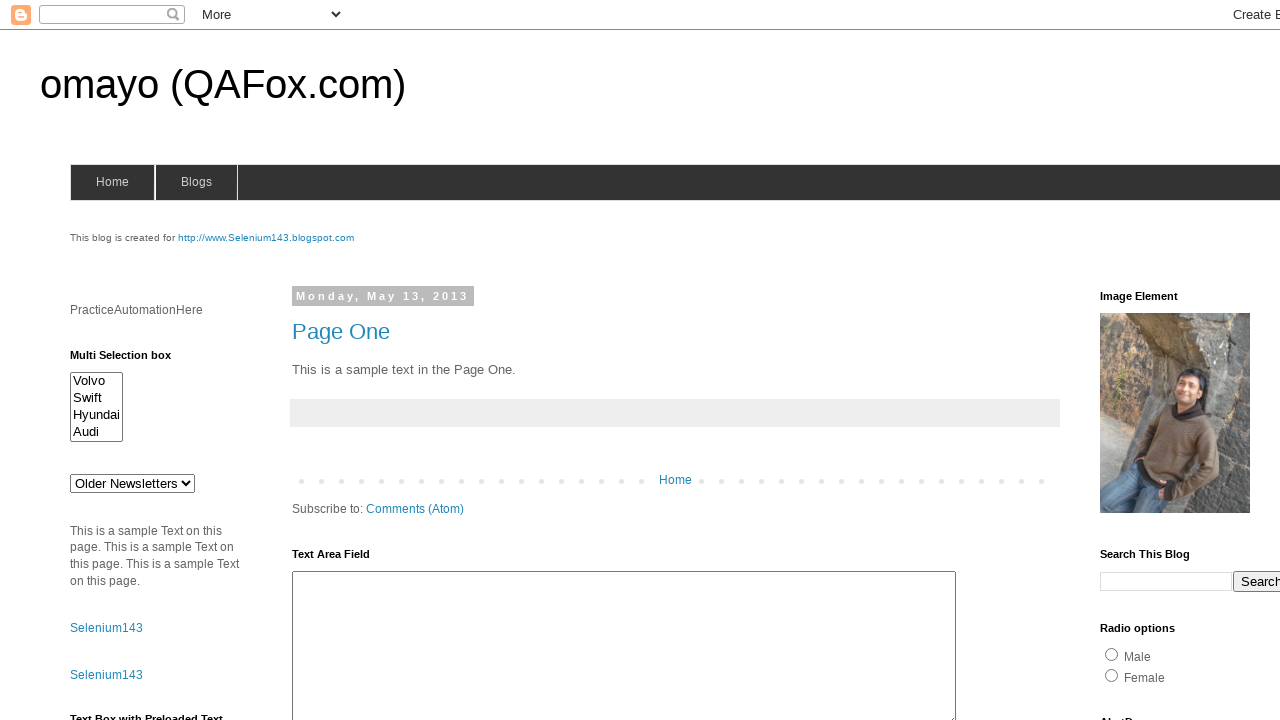

Navigated to omayo.blogspot.com
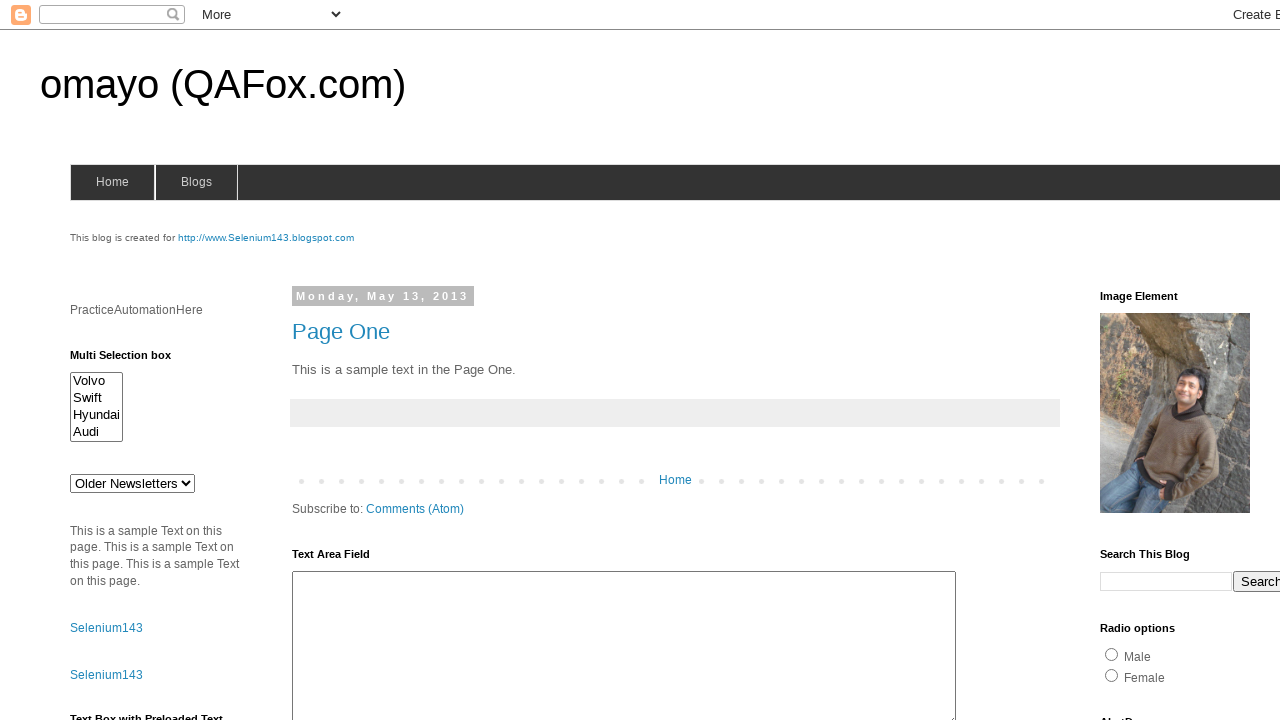

Clicked on the multiselect dropdown element at (96, 407) on #multiselect1
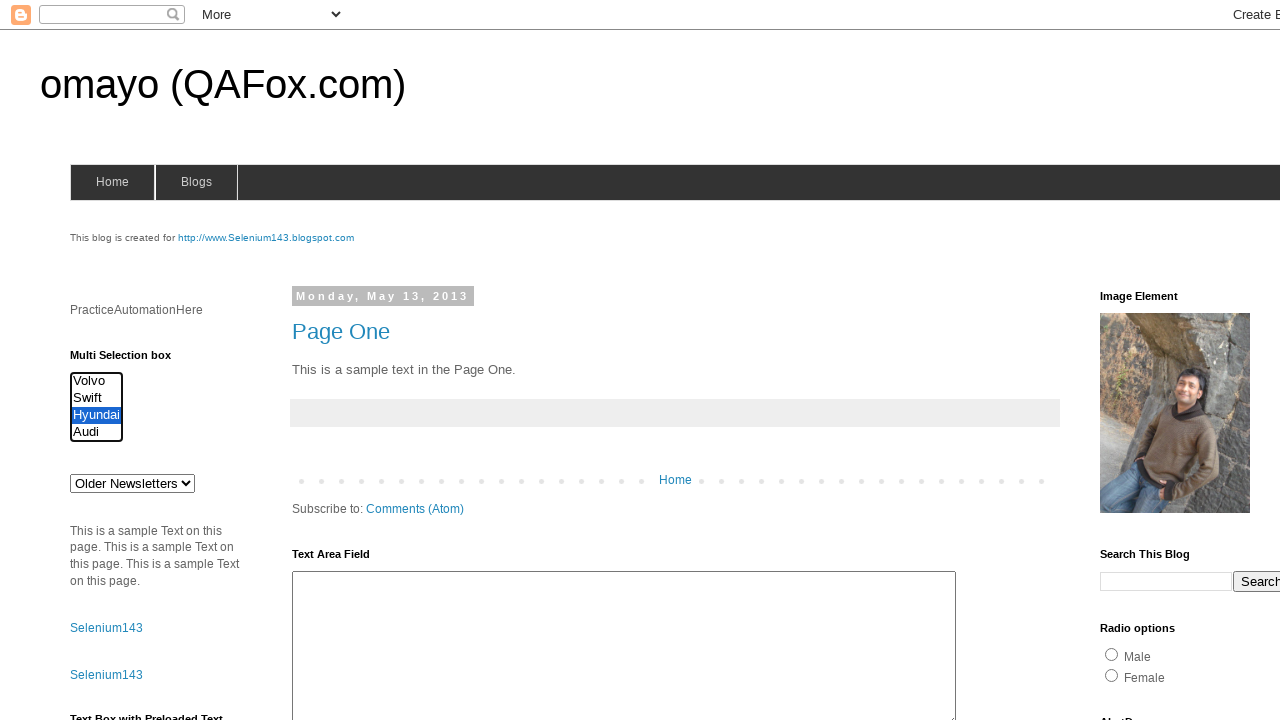

Selected the first option in the multiselect dropdown at (96, 381) on xpath=//*[@id='multiselect1']/option[1]
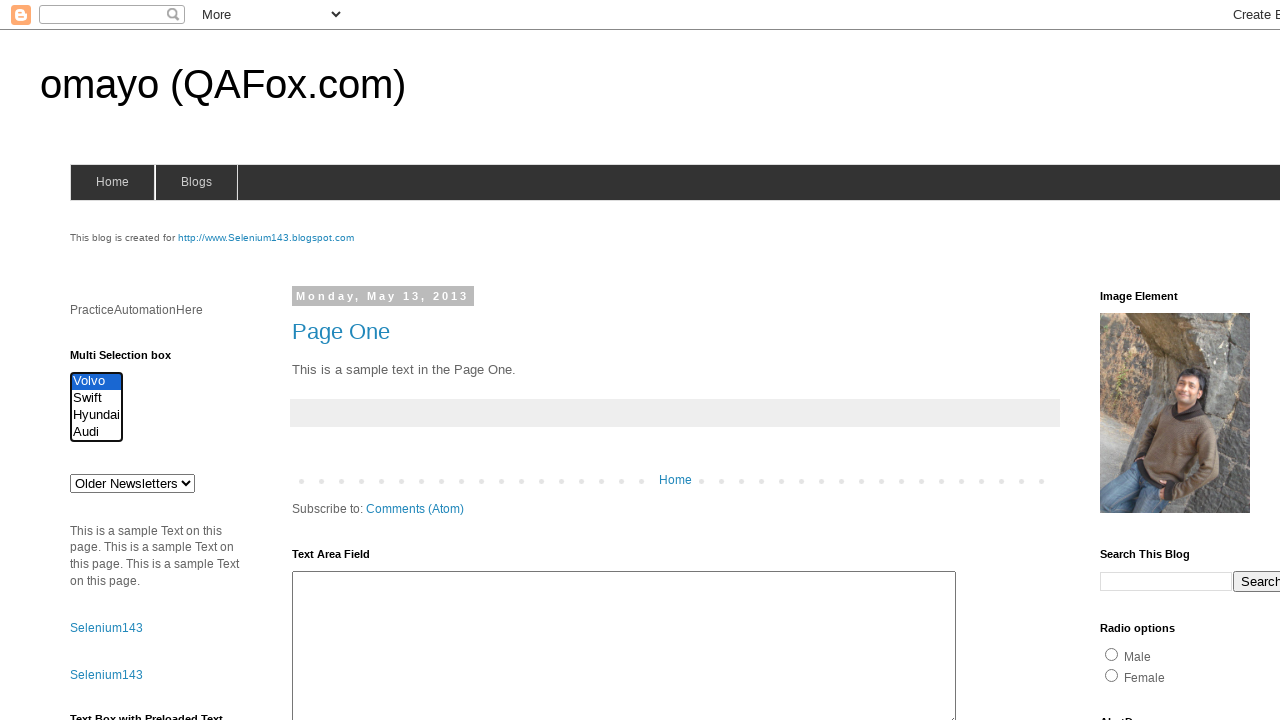

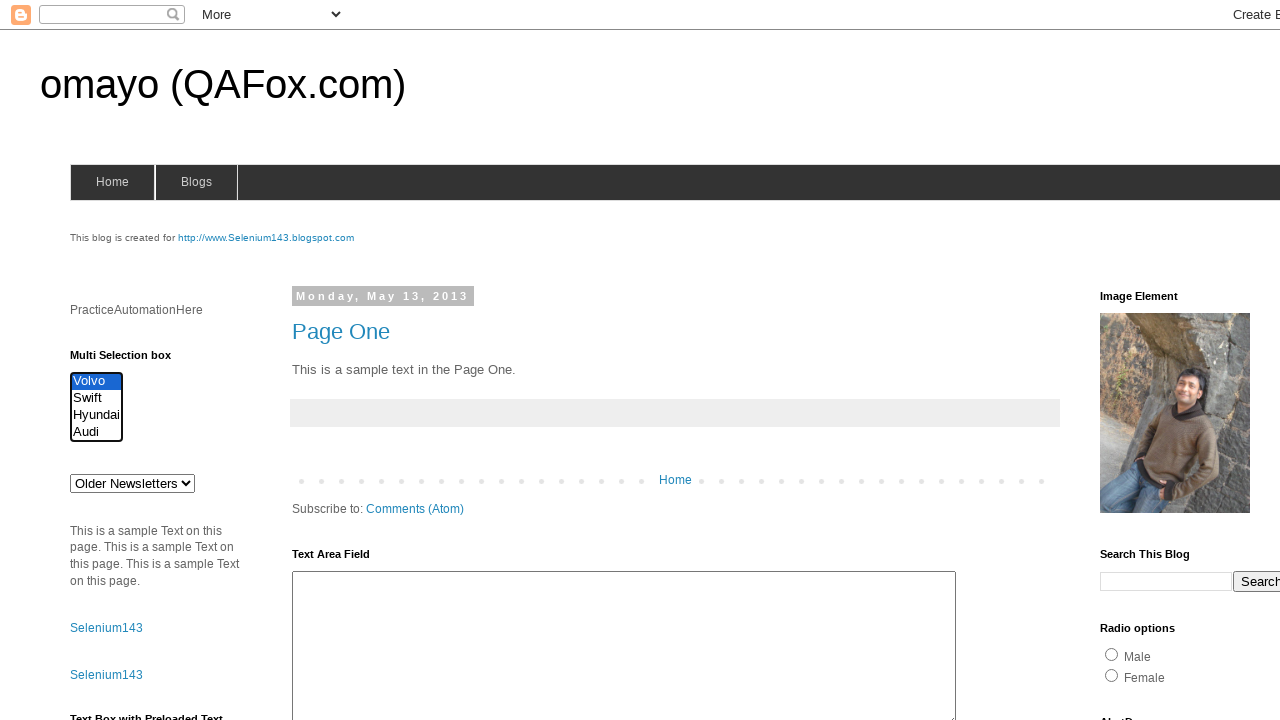